Tests form submission with empty fields and verifies the resulting message displays empty values

Starting URL: https://lm.skillbox.ru/qa_tester/module02/homework1/

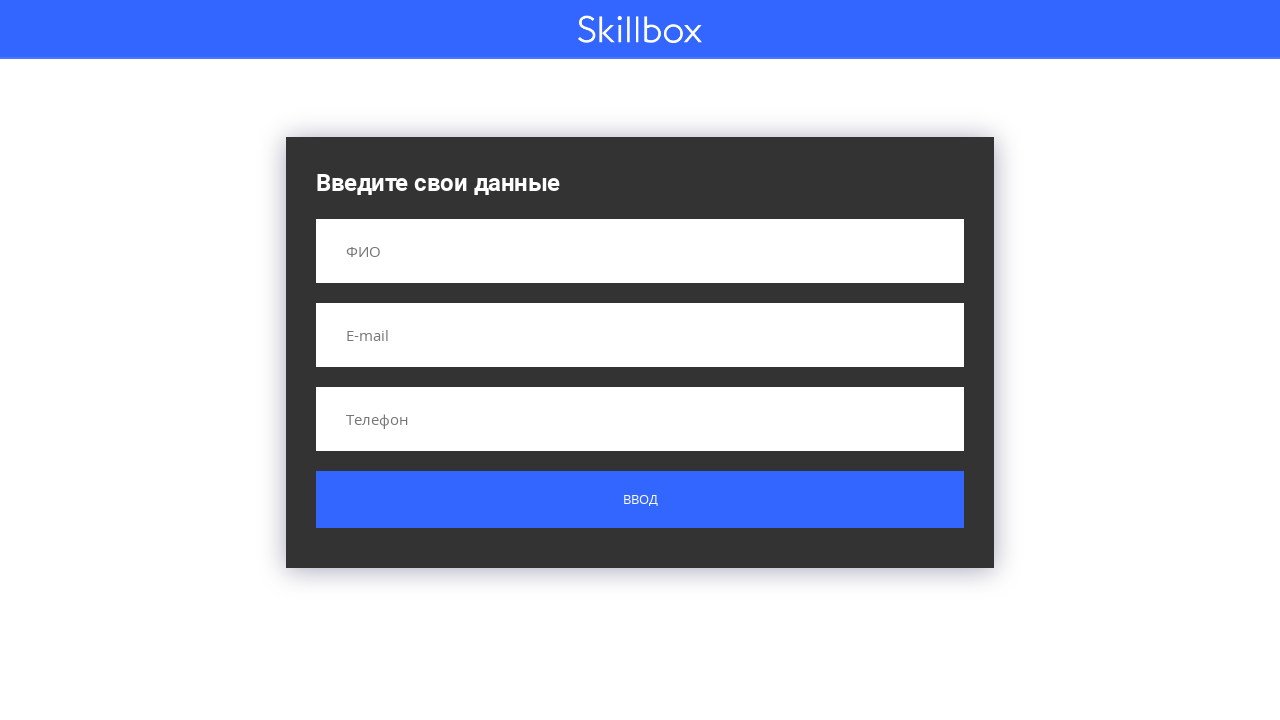

Clicked submit button without filling any form fields at (640, 500) on .button
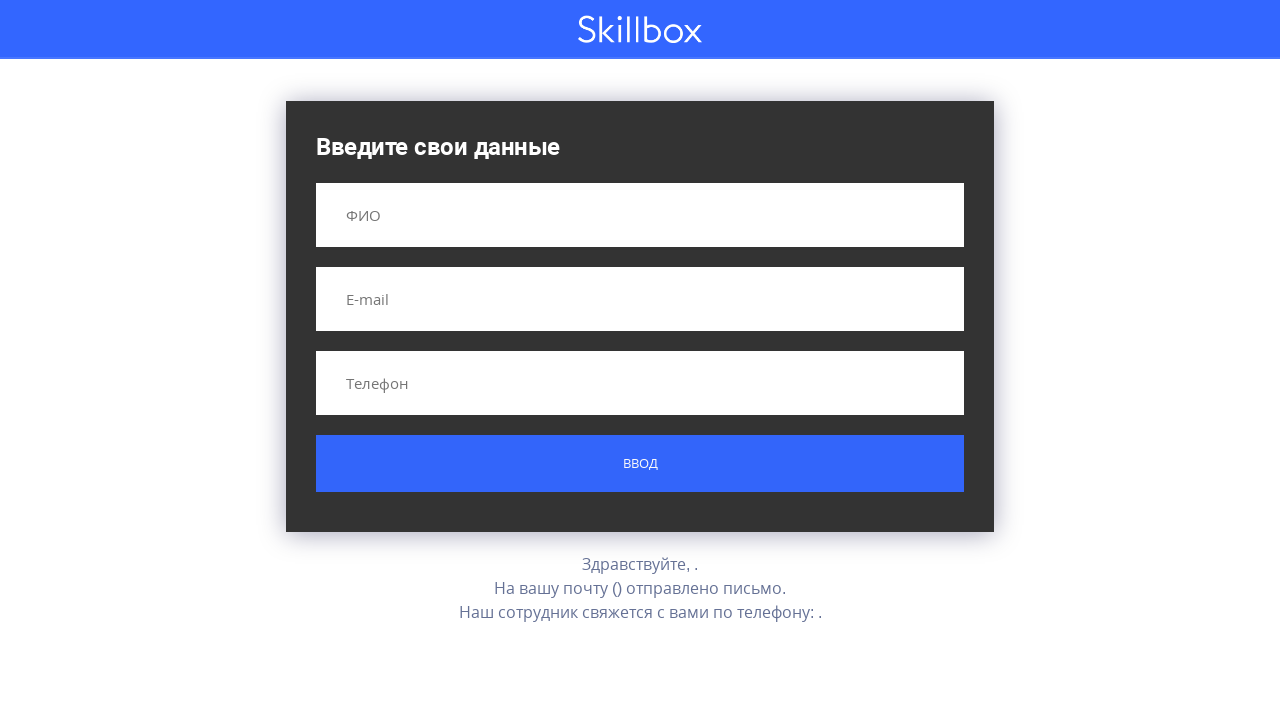

Result message appeared on the page
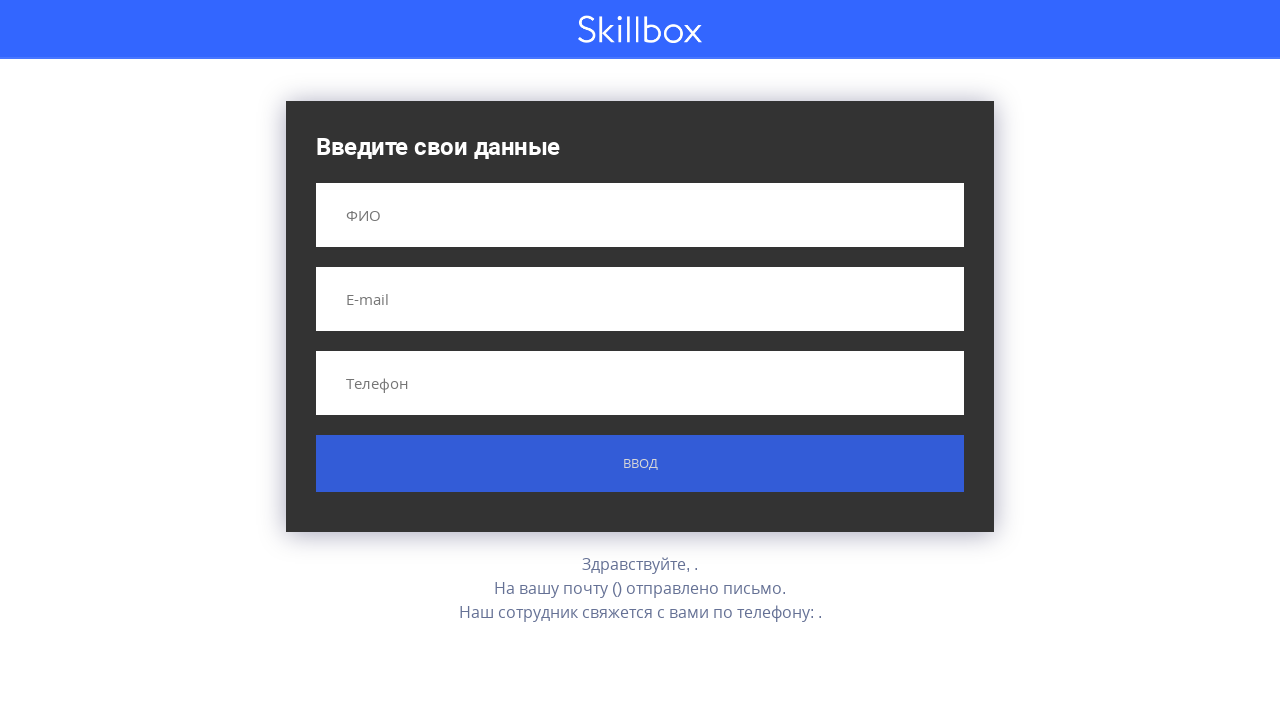

Extracted result message text from the DOM
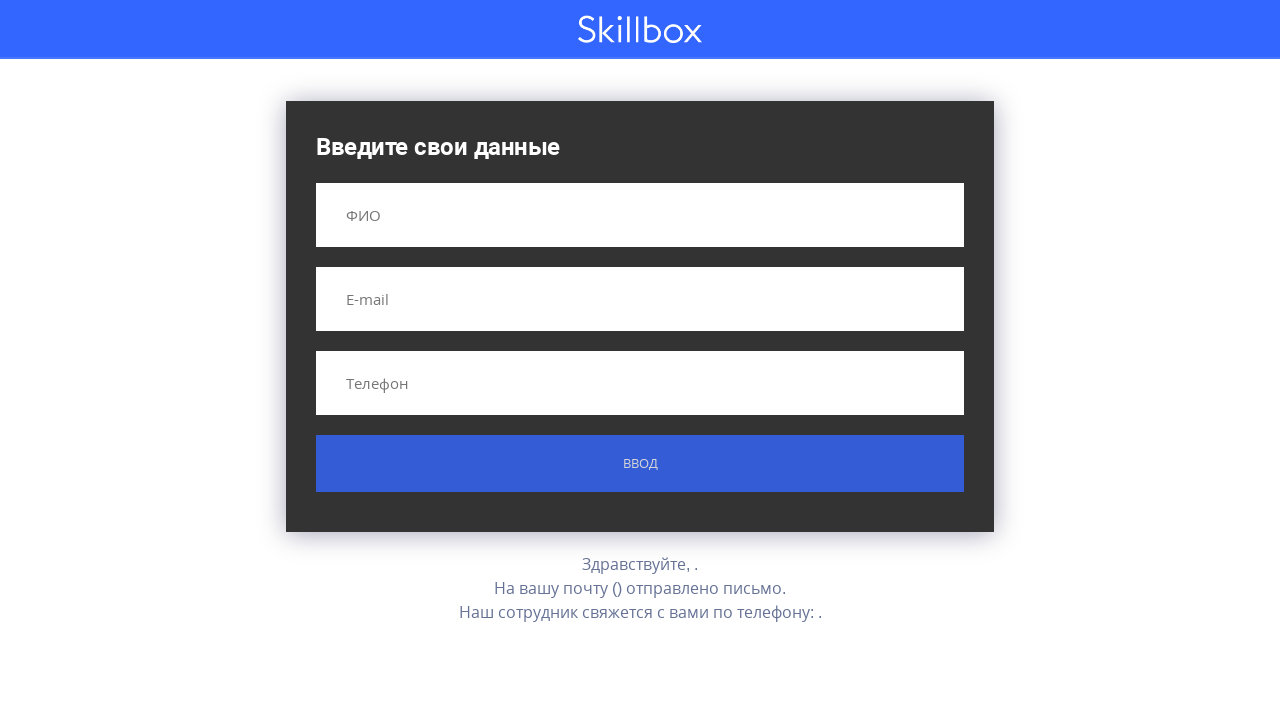

Verified that result message displays empty values correctly
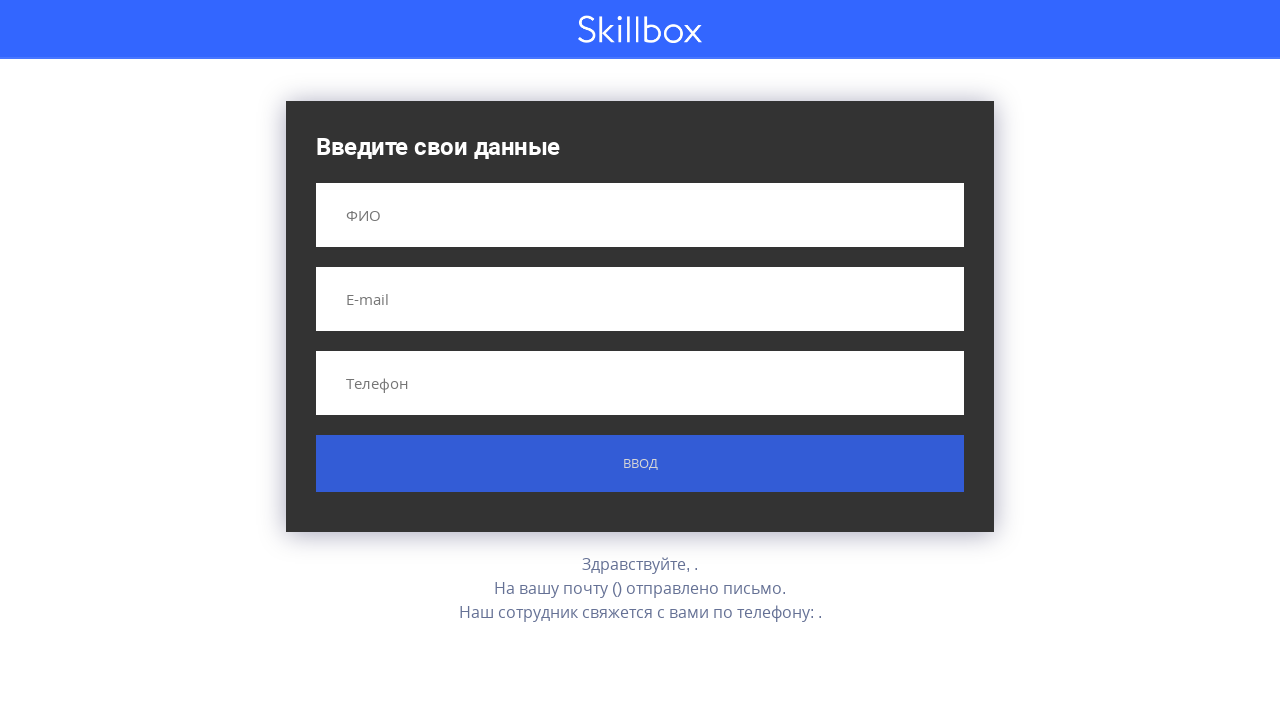

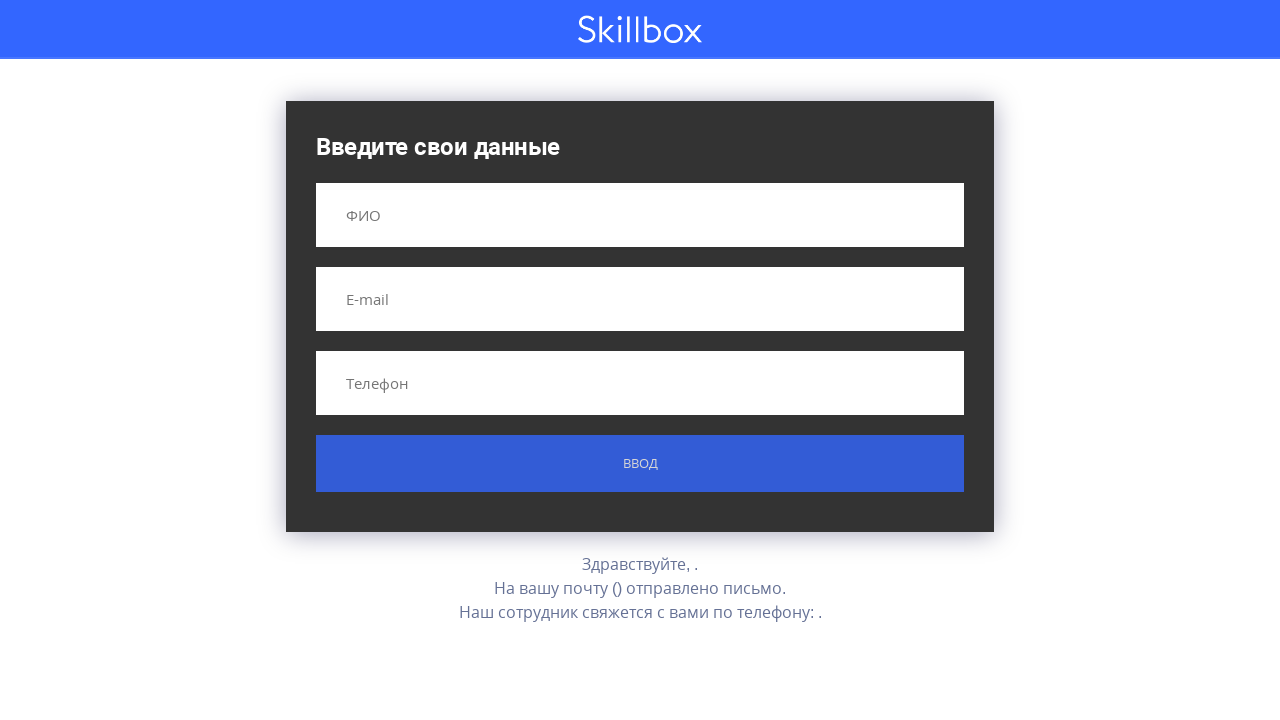